Tests iframe handling by switching to the result iframe on W3Schools' JavaScript try-it editor and clicking a button that displays a message

Starting URL: https://www.w3schools.com/js/tryit.asp?filename=tryjs_myfirst

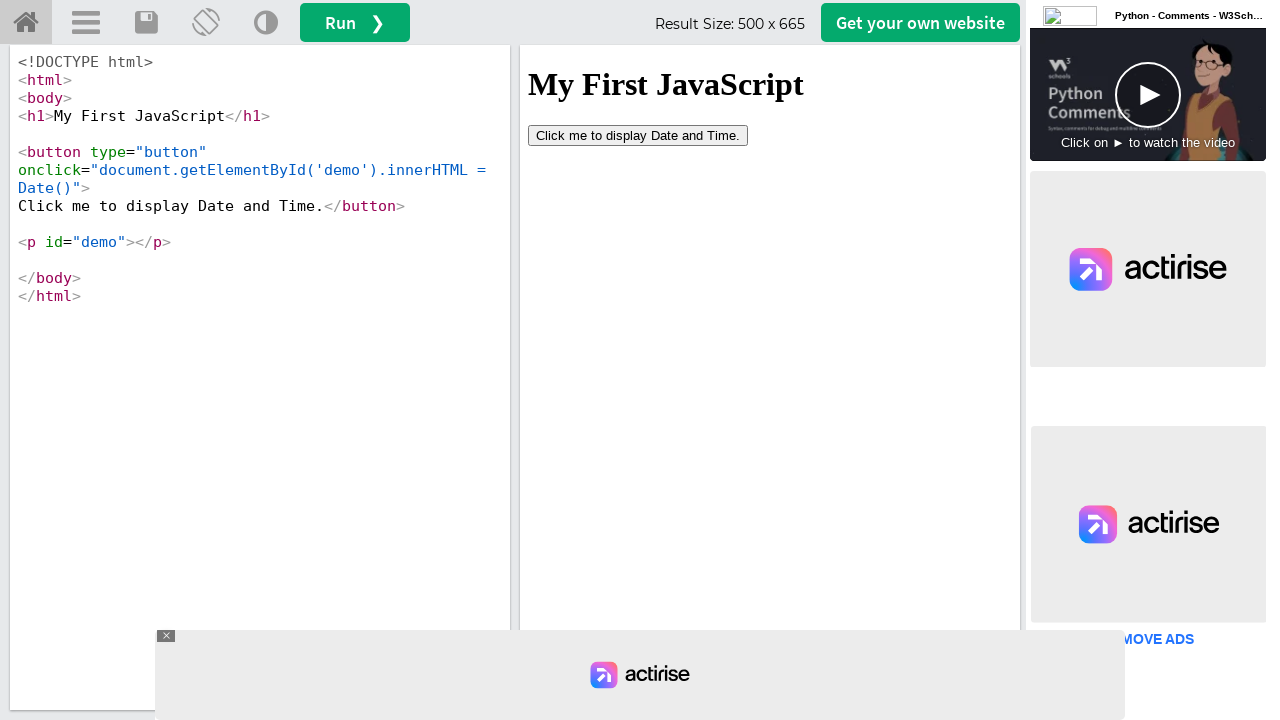

Navigated to W3Schools JavaScript try-it editor
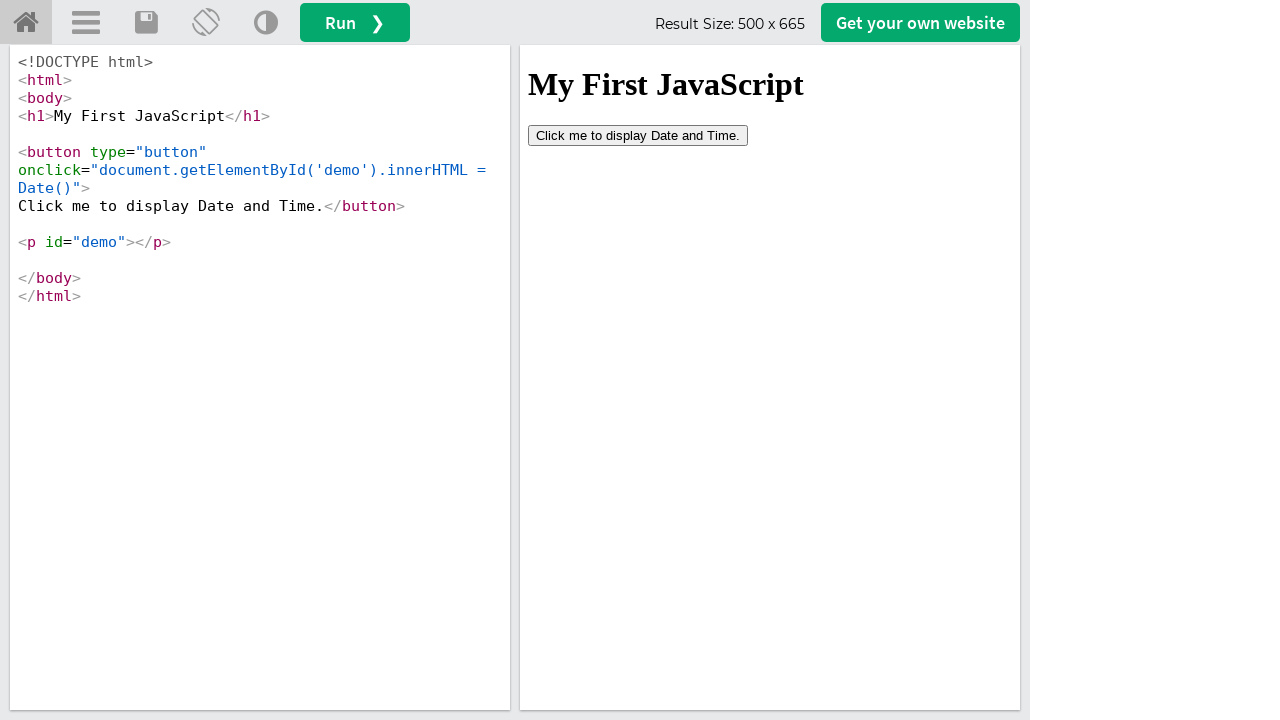

Located and switched to the result iframe
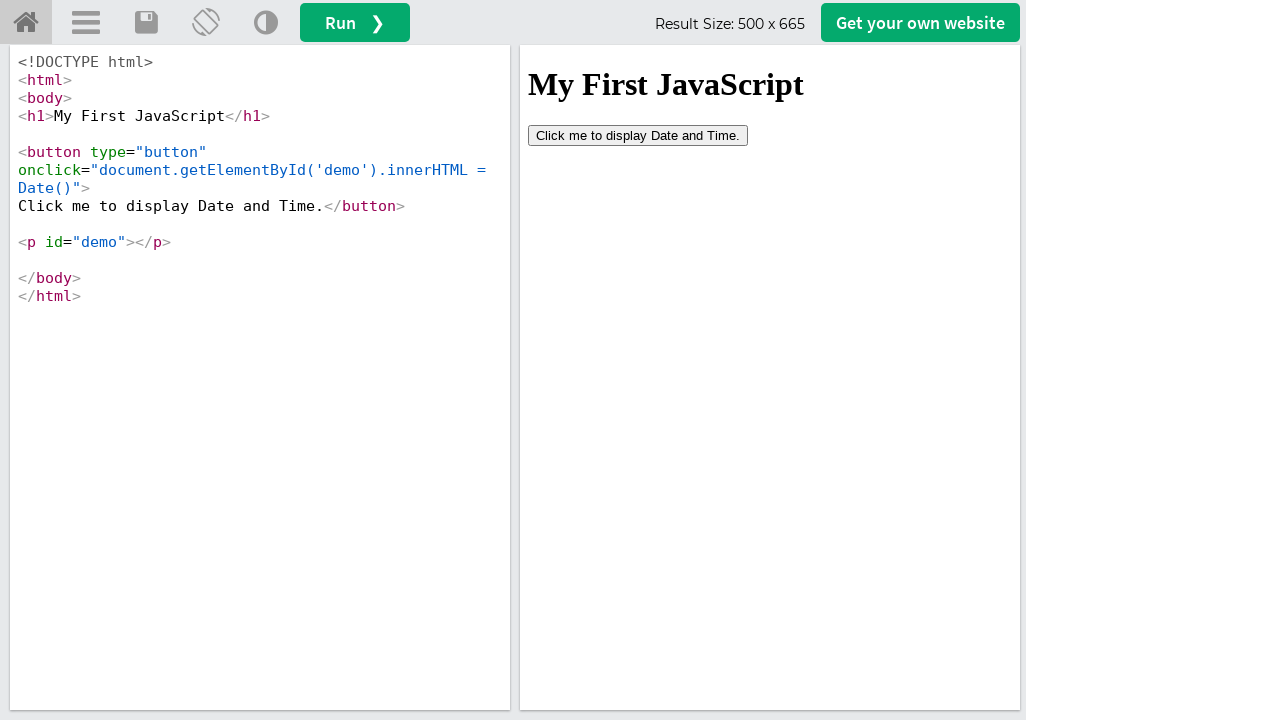

Clicked the 'Click me to display' button inside the iframe at (638, 135) on #iframeResult >> internal:control=enter-frame >> xpath=//button[contains(text(),
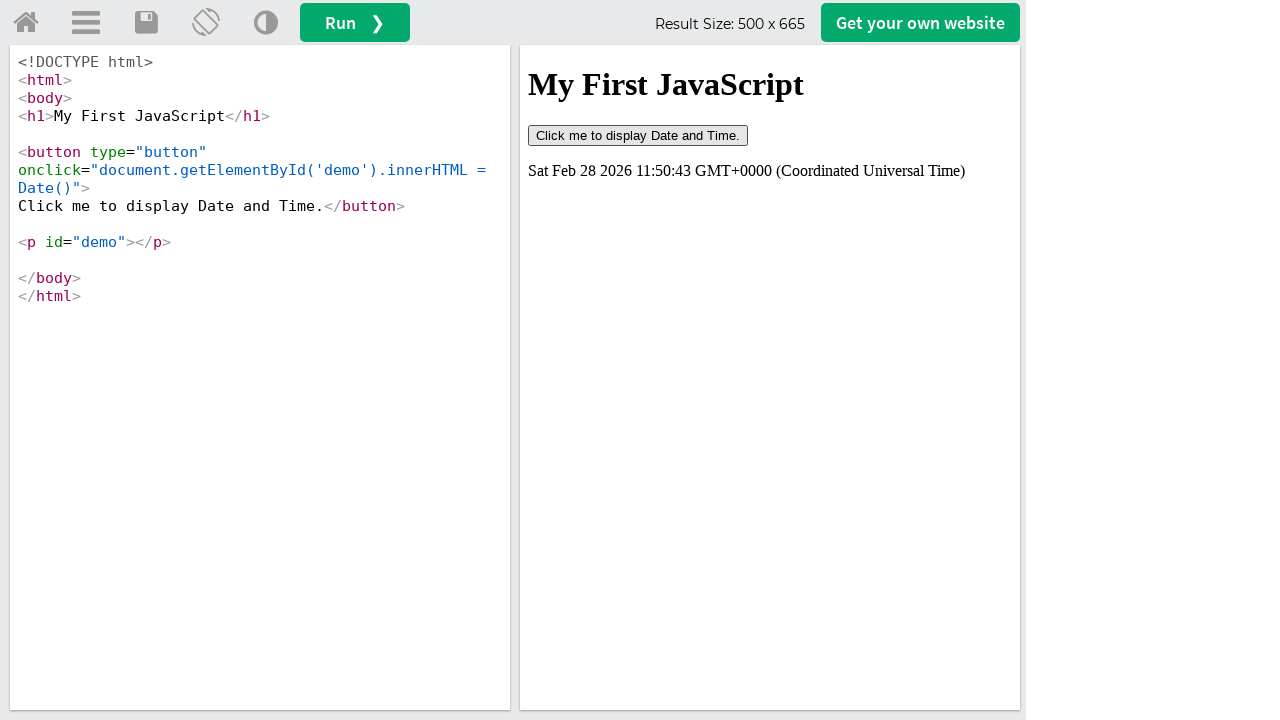

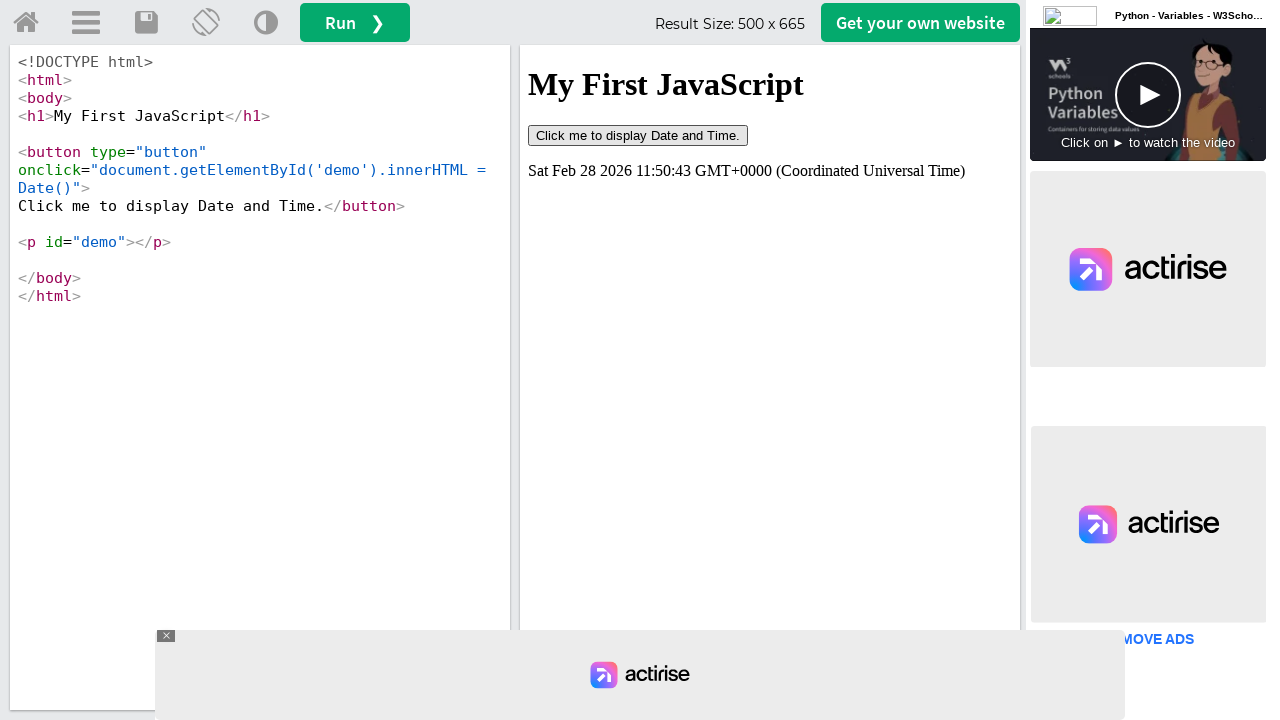